Tests checkbox functionality by locating two checkboxes and clicking them if they are not already selected

Starting URL: https://the-internet.herokuapp.com/checkboxes

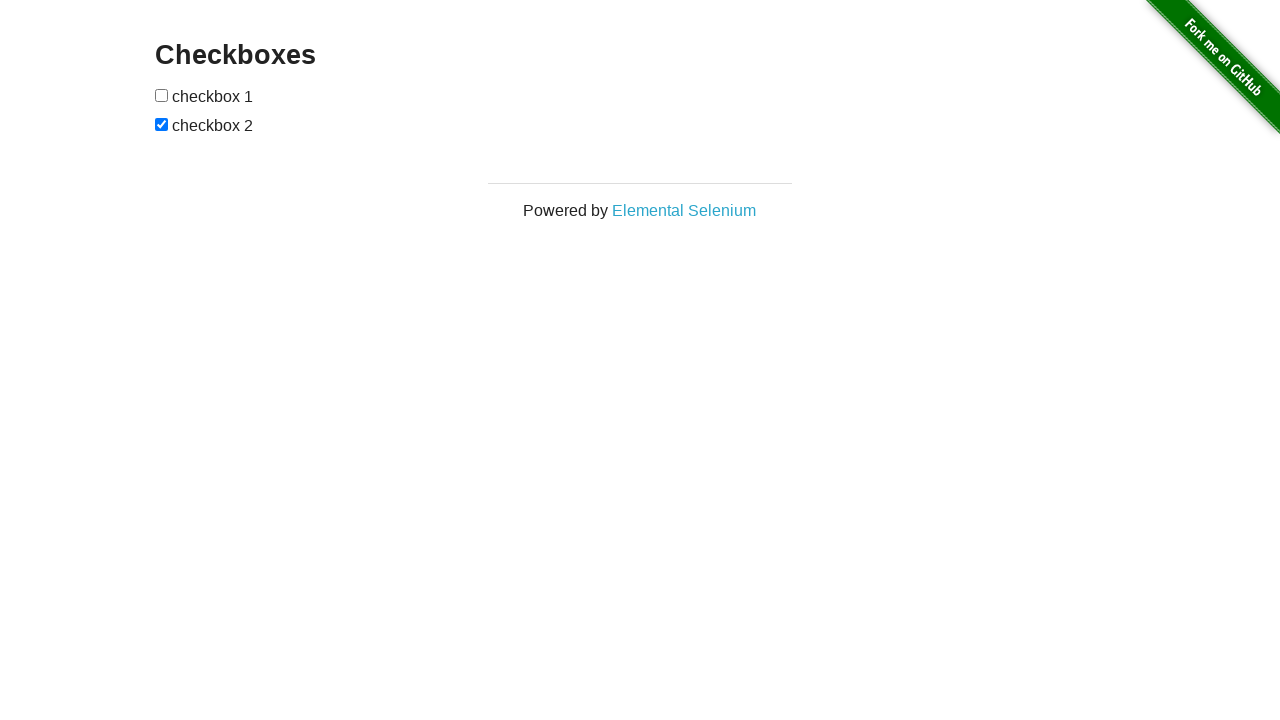

Located first checkbox element
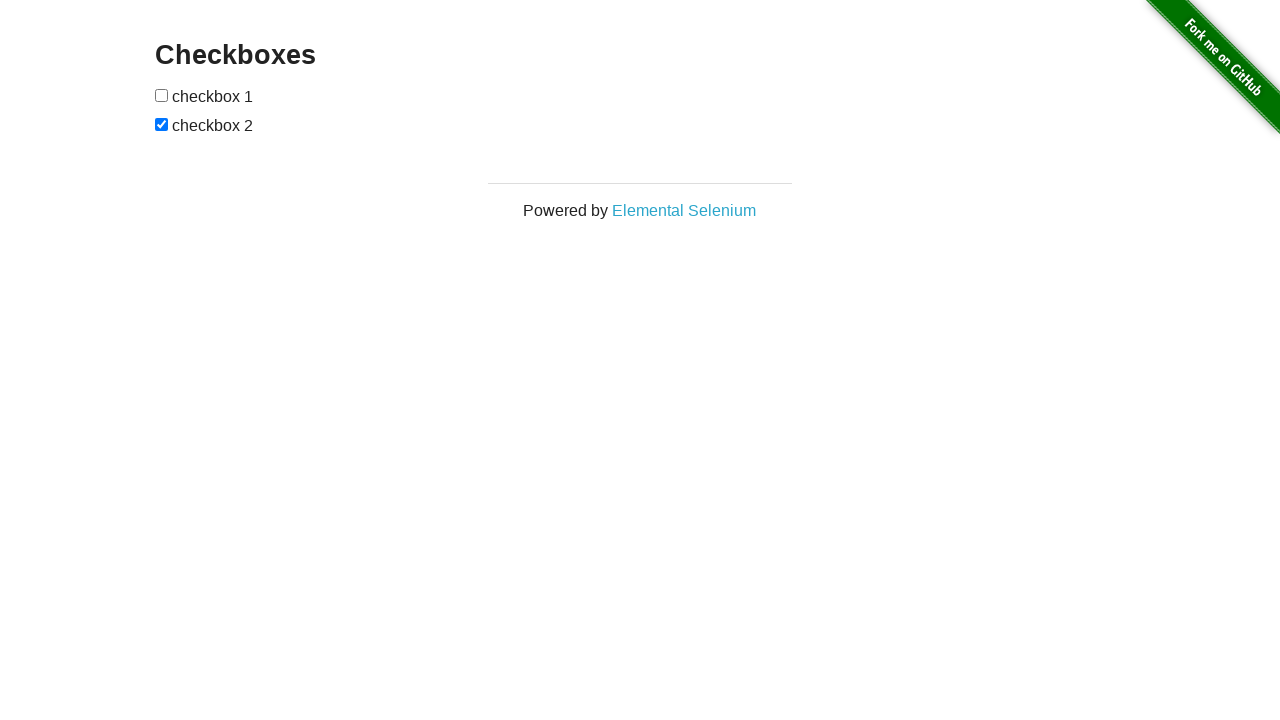

Checked first checkbox status
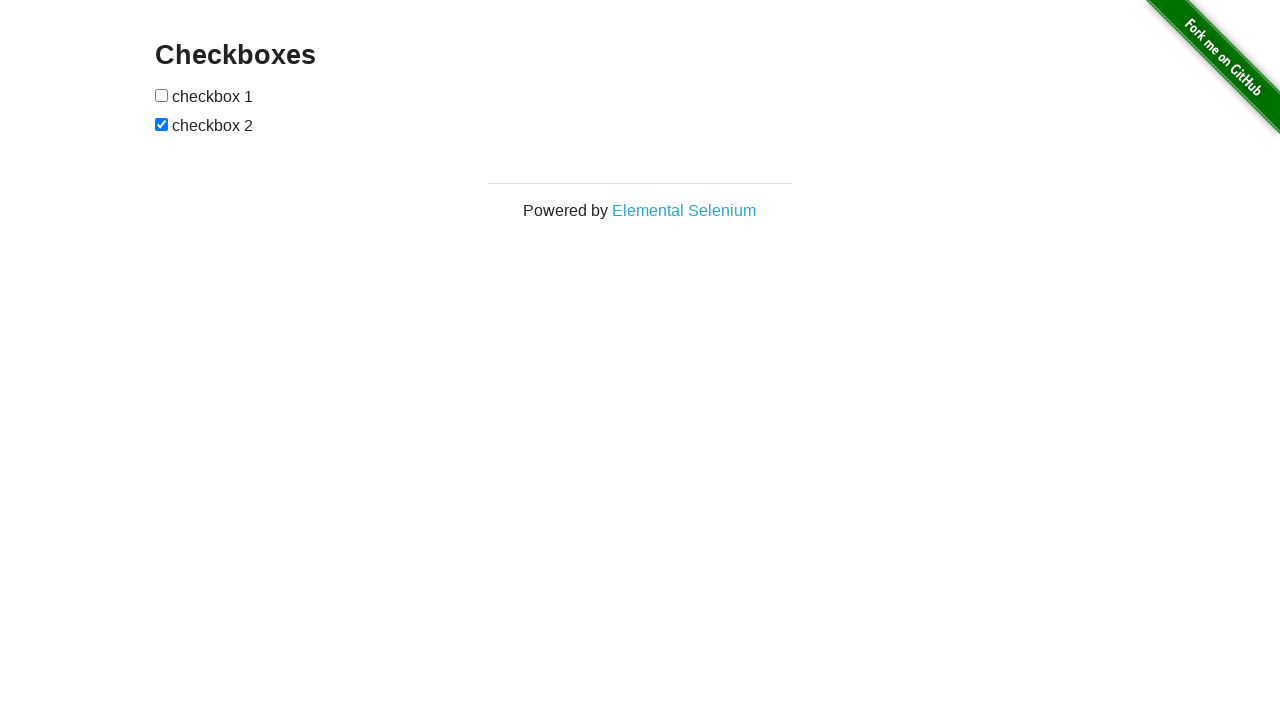

Clicked first checkbox to select it at (162, 95) on (//input[@type='checkbox'])[1]
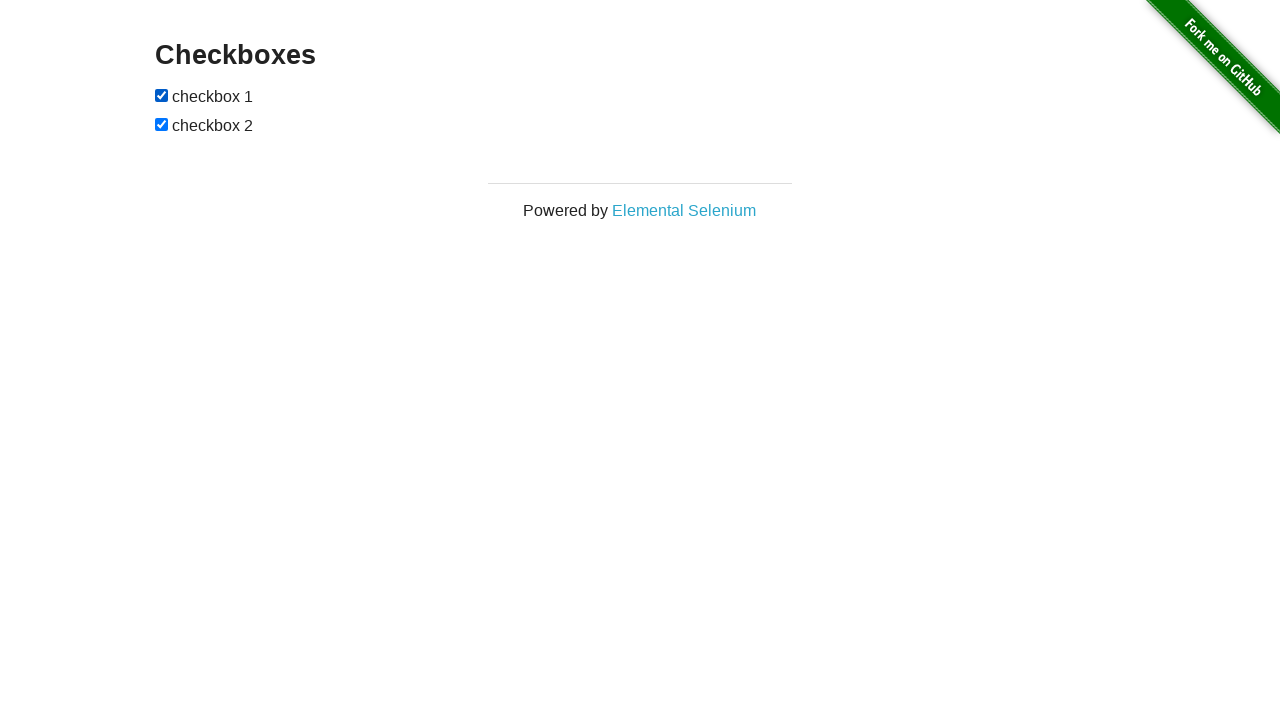

Located second checkbox element
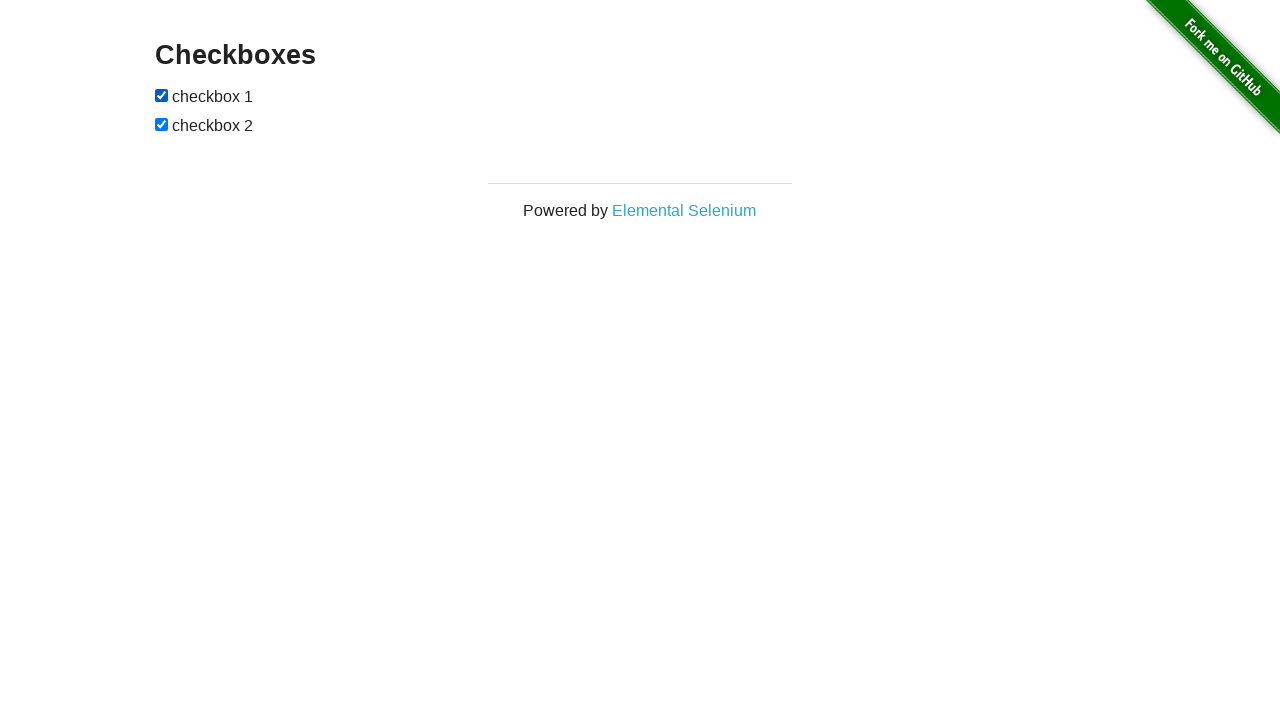

Second checkbox was already selected
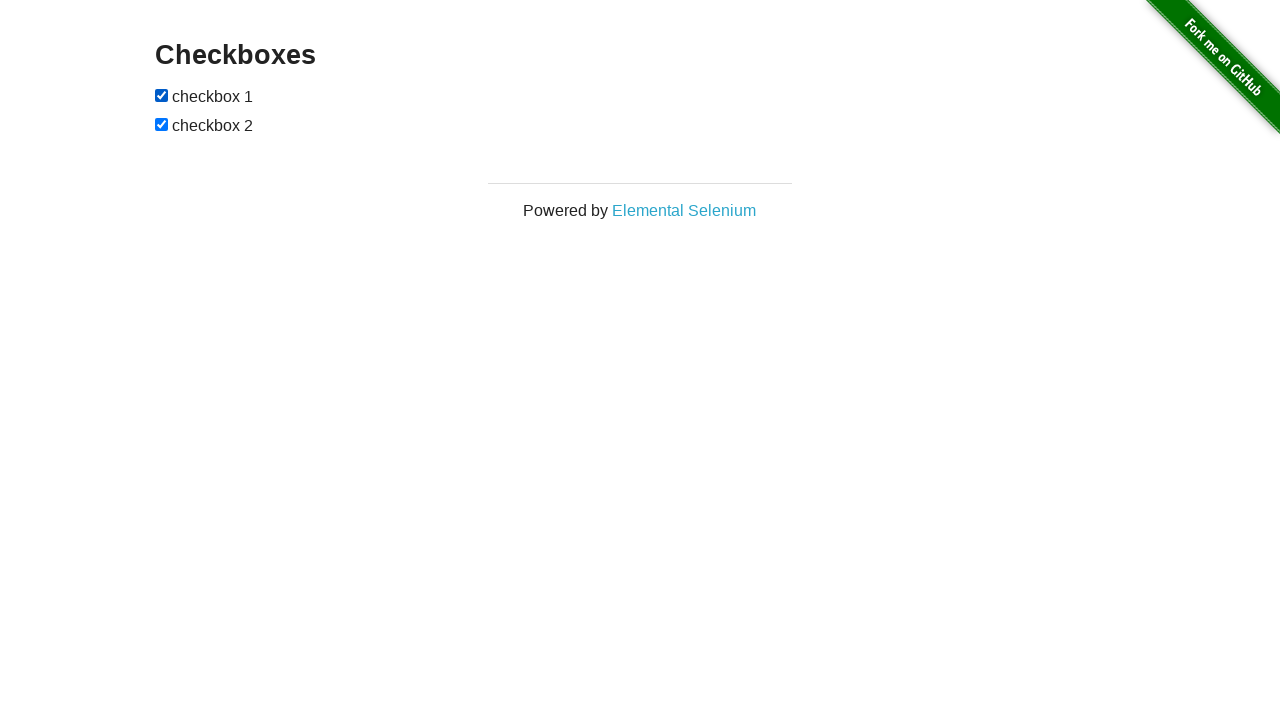

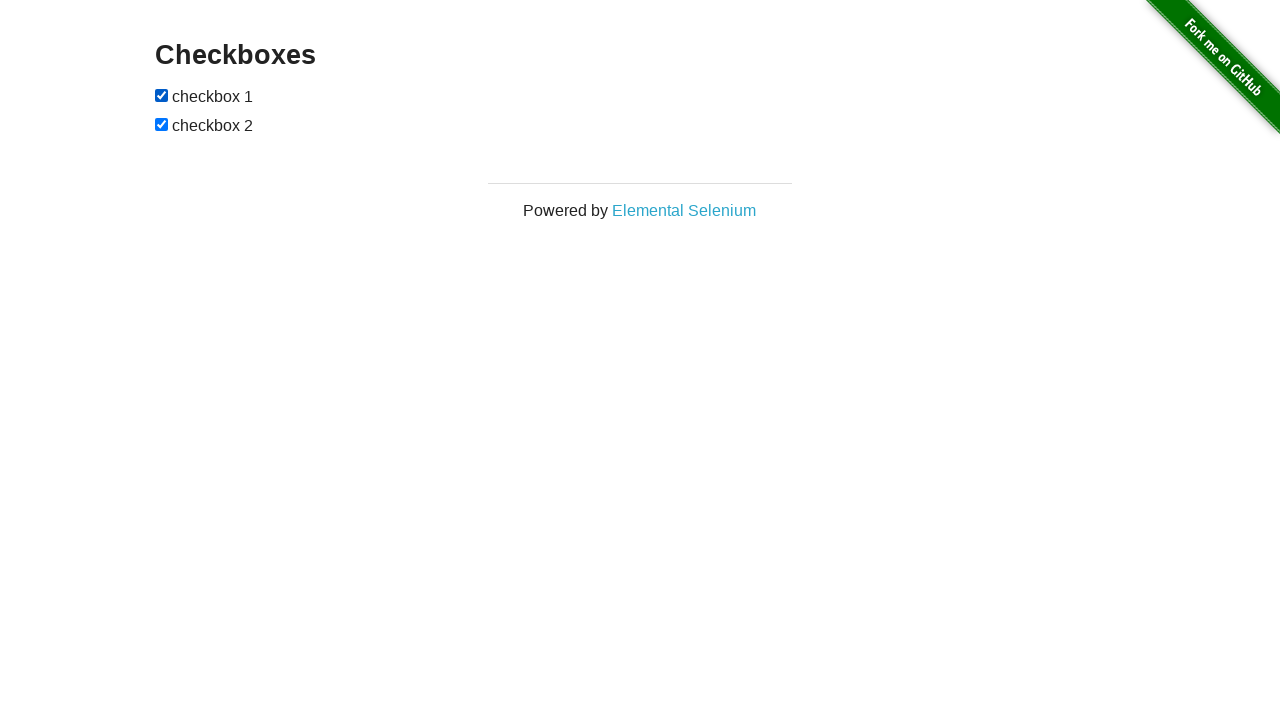